Demonstrates XPath sibling and parent traversal techniques by locating buttons in the header using following-sibling and parent axes, then retrieving their text content.

Starting URL: https://rahulshettyacademy.com/AutomationPractice/

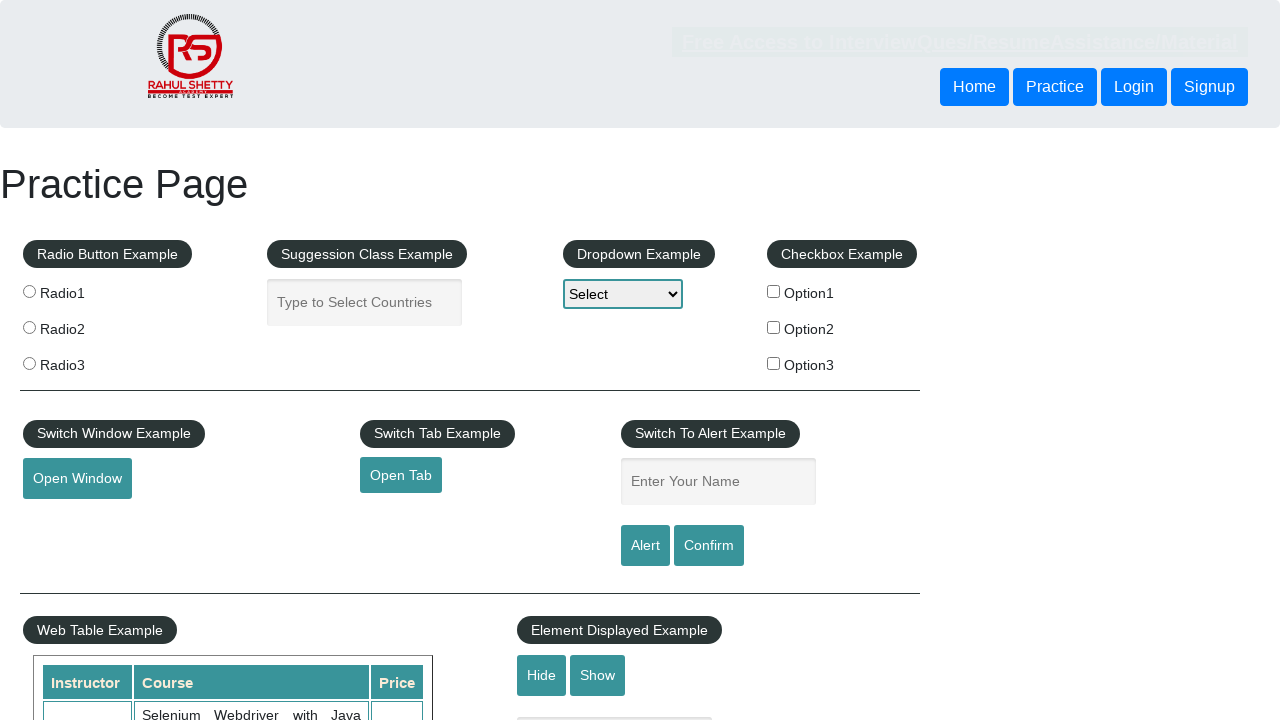

Navigated to AutomationPractice page
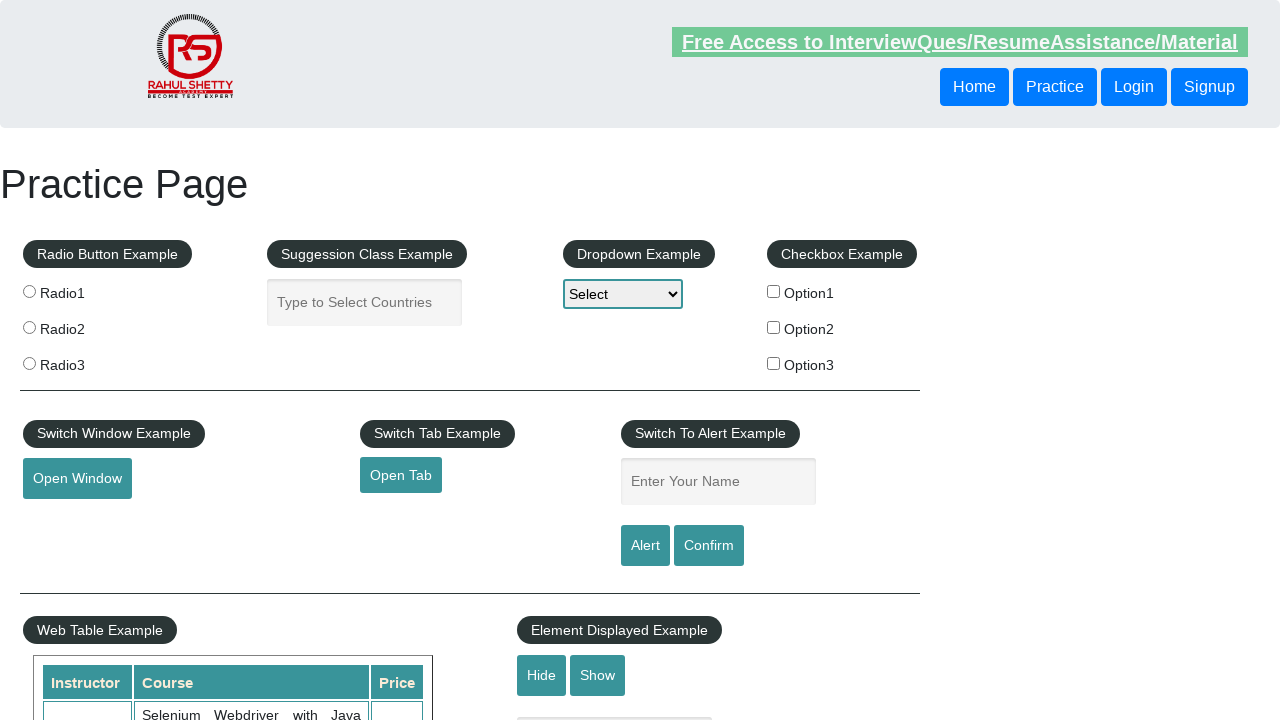

Retrieved button text using following-sibling XPath axis
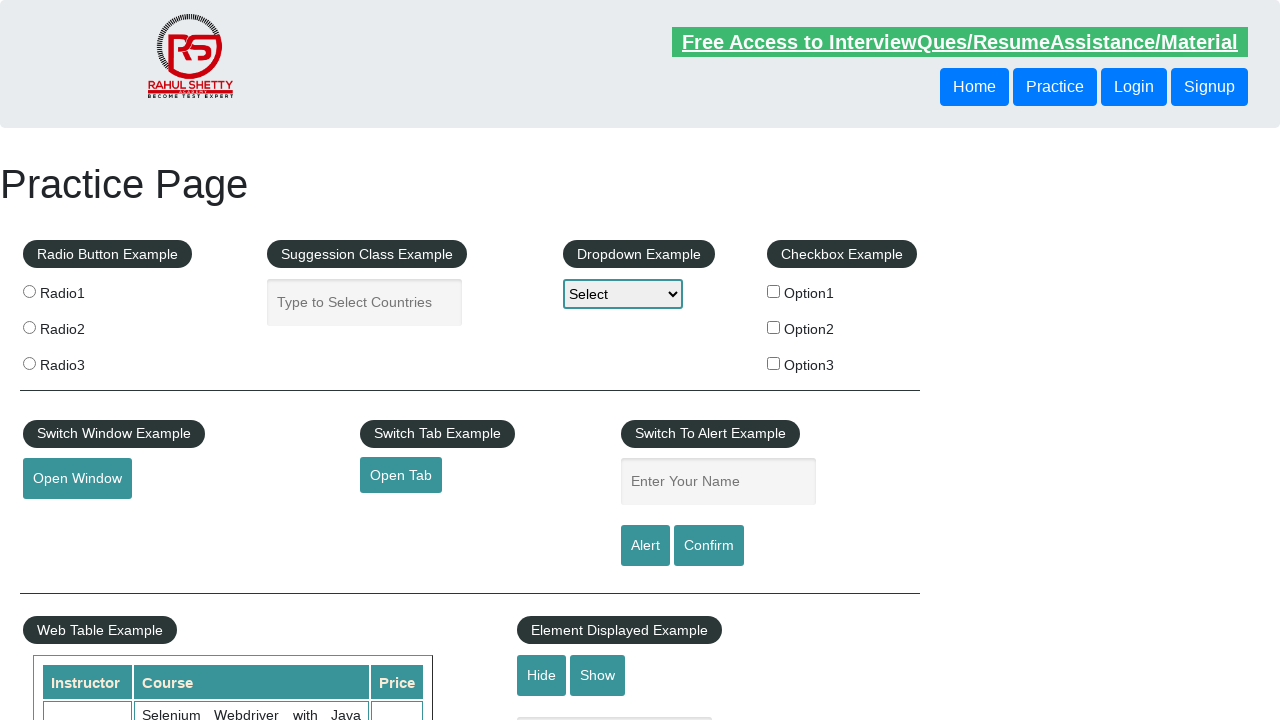

Retrieved button text using parent axis XPath traversal
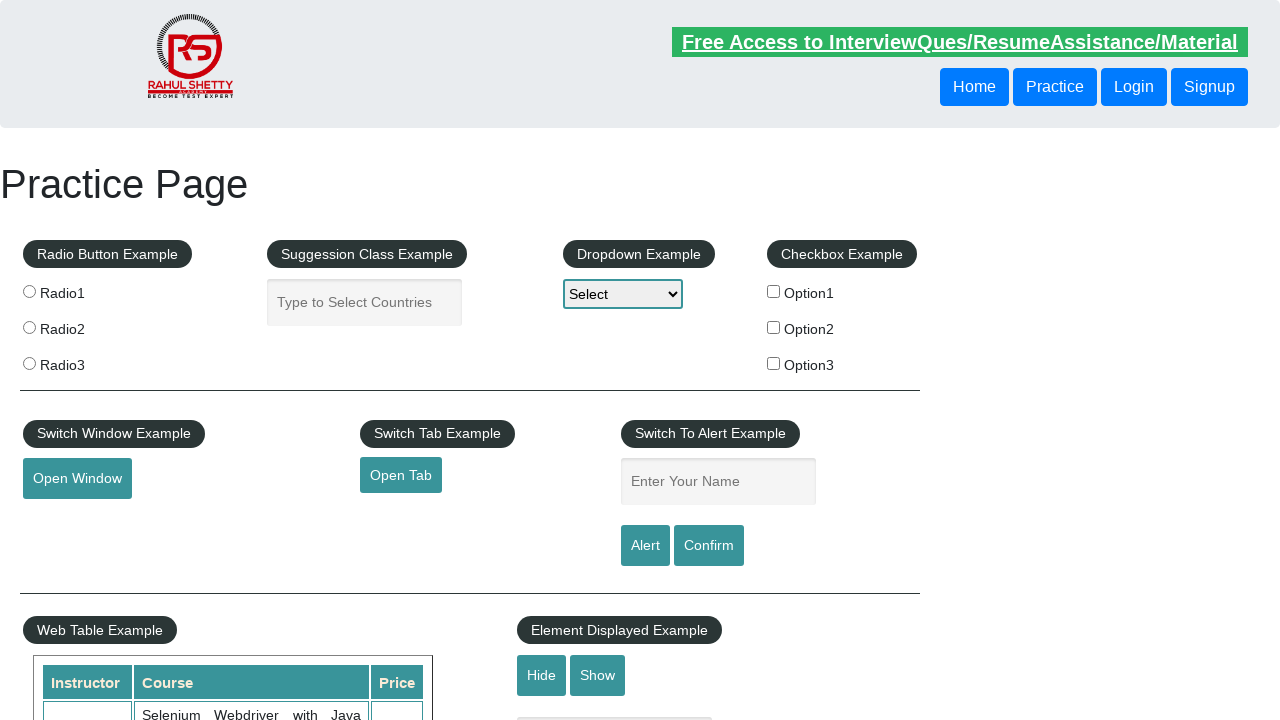

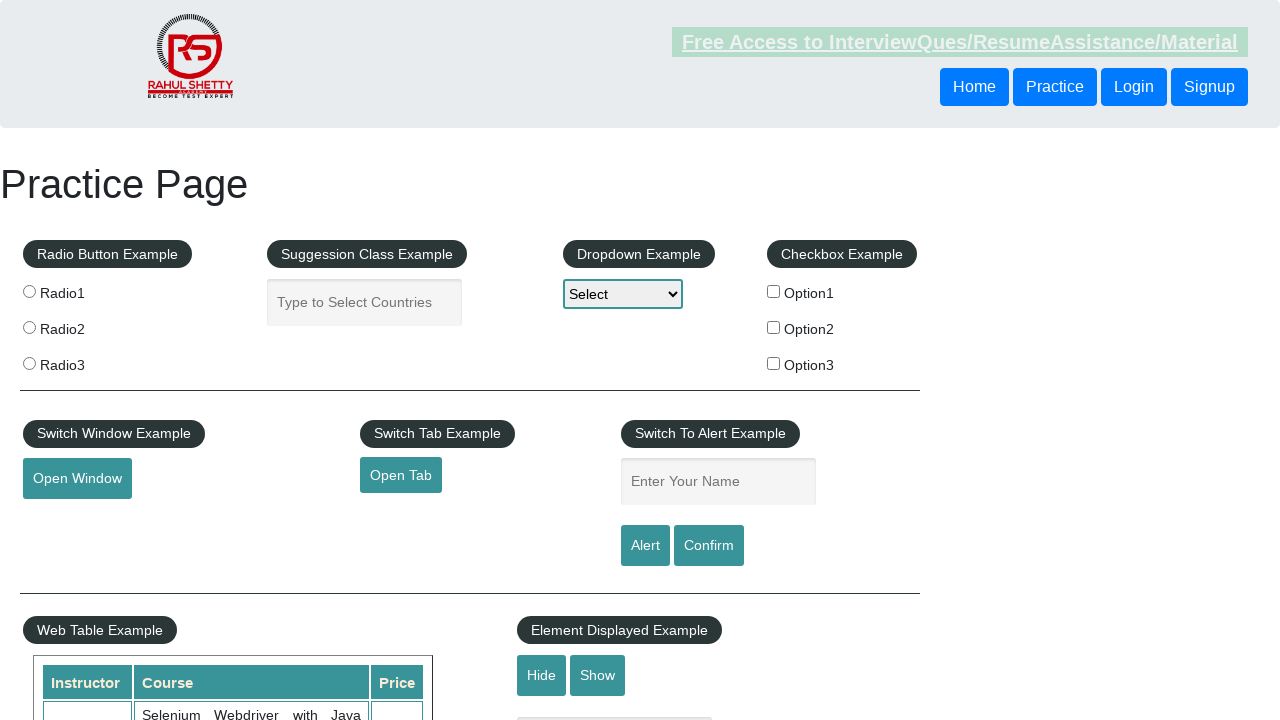